Tests hovering over Main Item 2 to reveal submenu and clicking on Sub Item 1

Starting URL: https://demoqa.com/menu

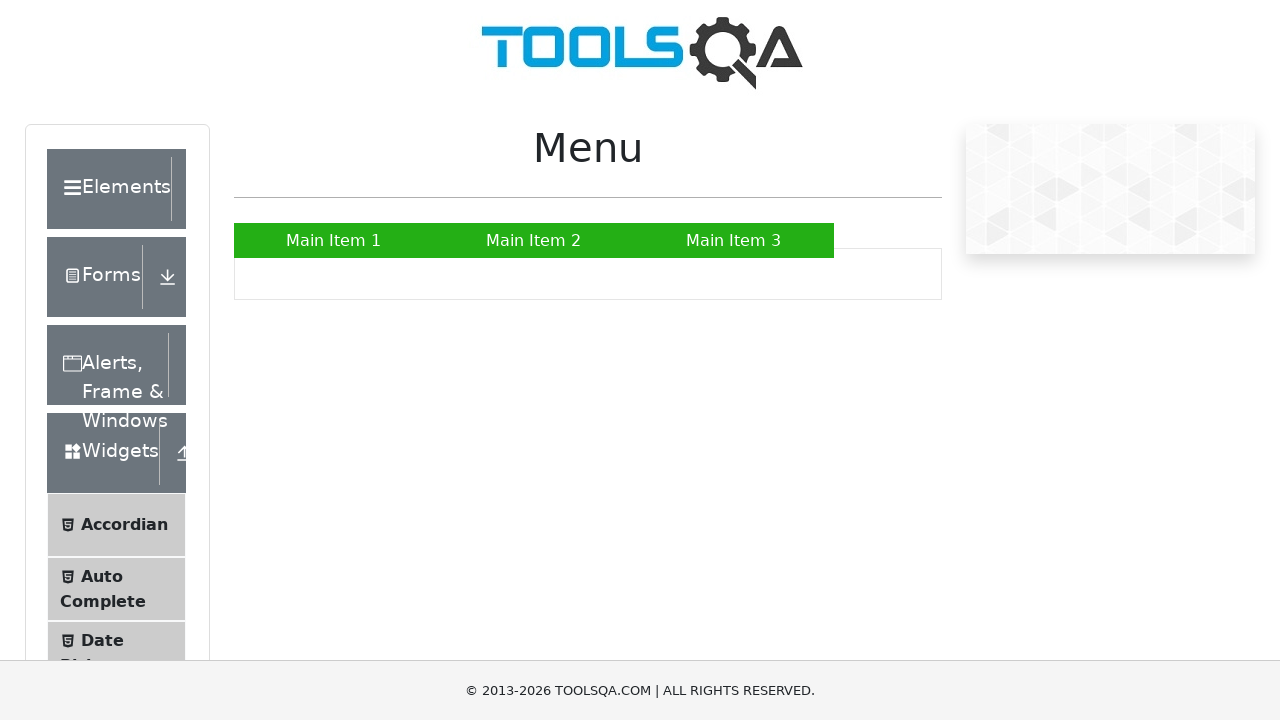

Hovered over Main Item 2 to reveal submenu at (534, 240) on a:has-text('Main Item 2')
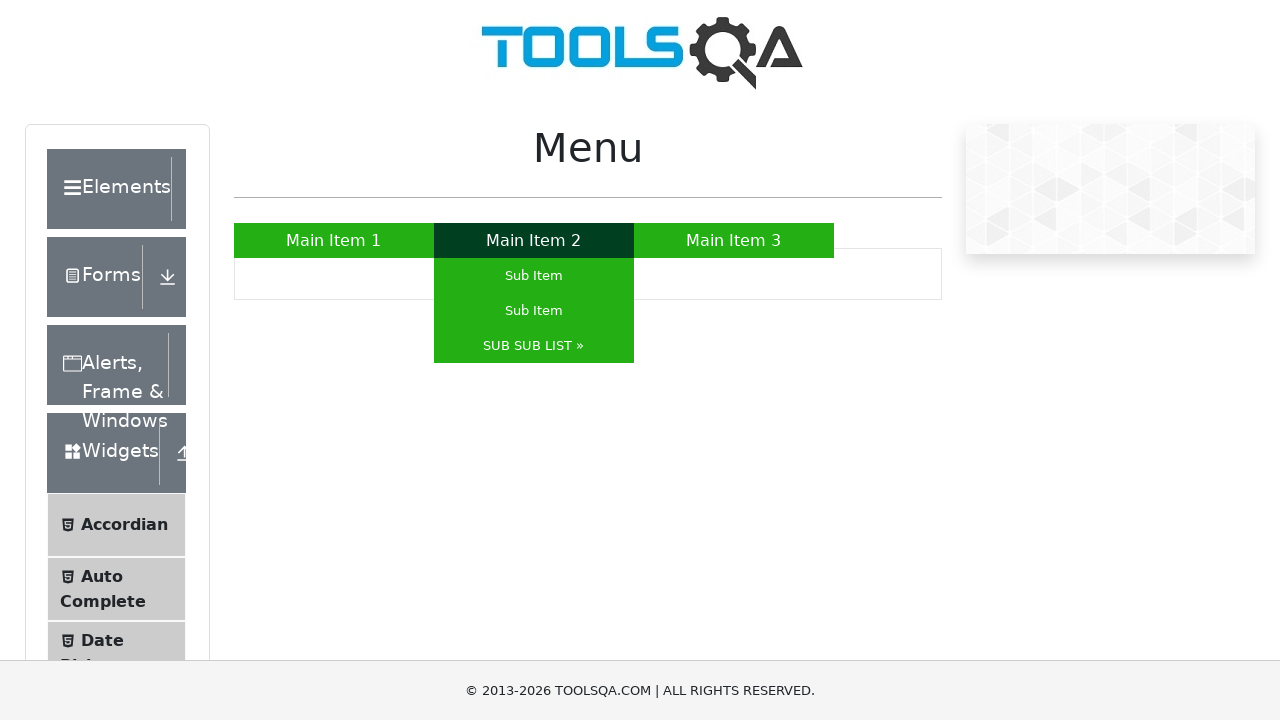

Clicked on Sub Item 1 at (534, 276) on a:has-text('Sub Item')
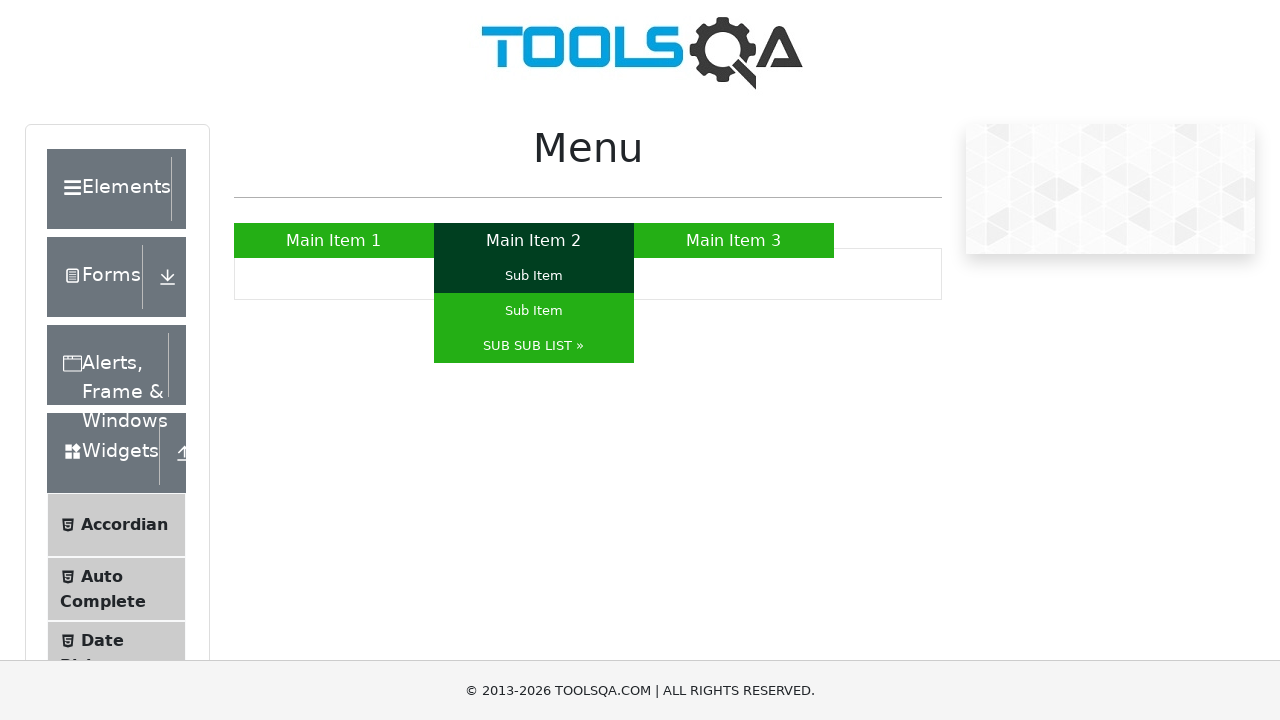

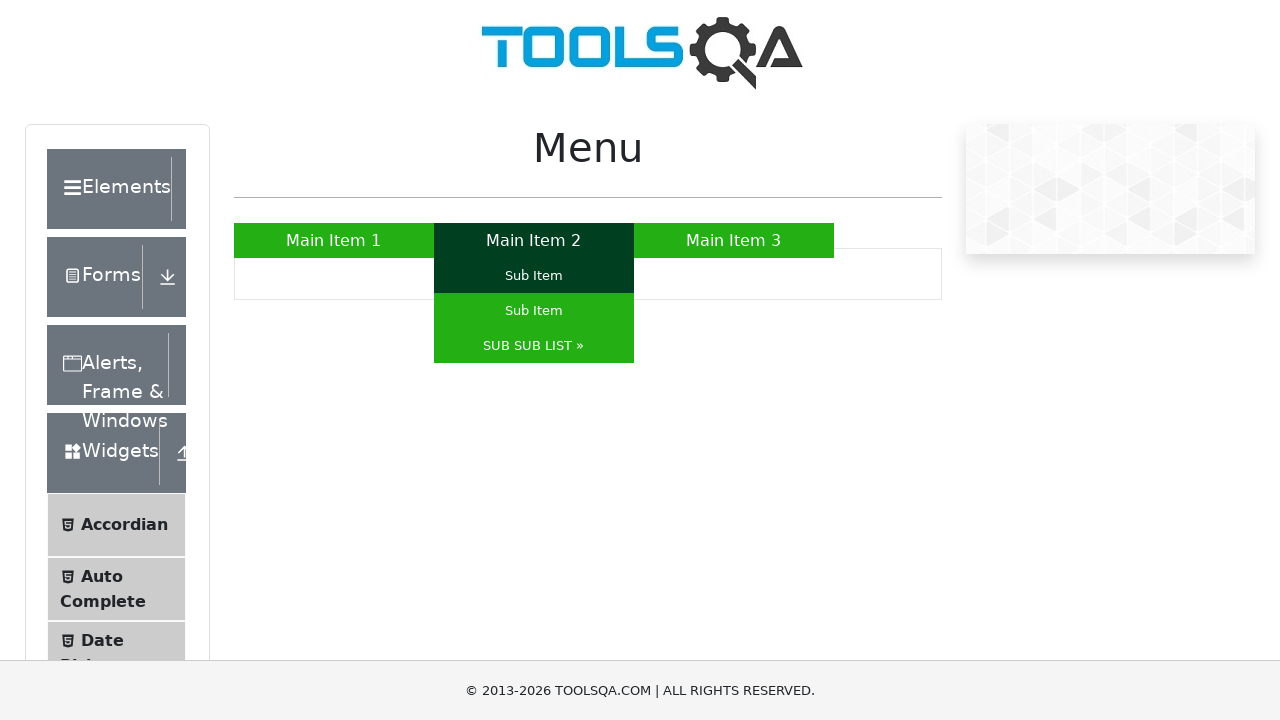